Navigates to the Checkboxes page by clicking the link.

Starting URL: http://the-internet.herokuapp.com/

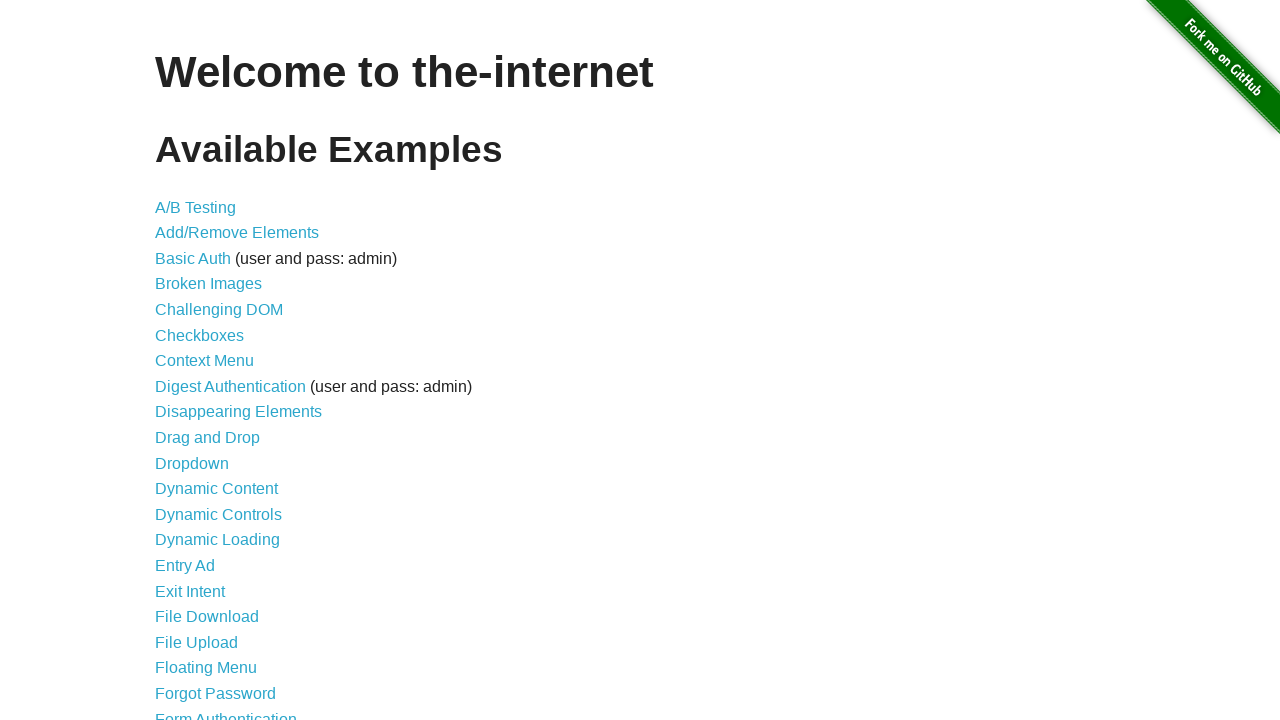

Clicked on Checkboxes link to navigate to the Checkboxes page at (200, 335) on internal:role=link[name="Checkboxes"i]
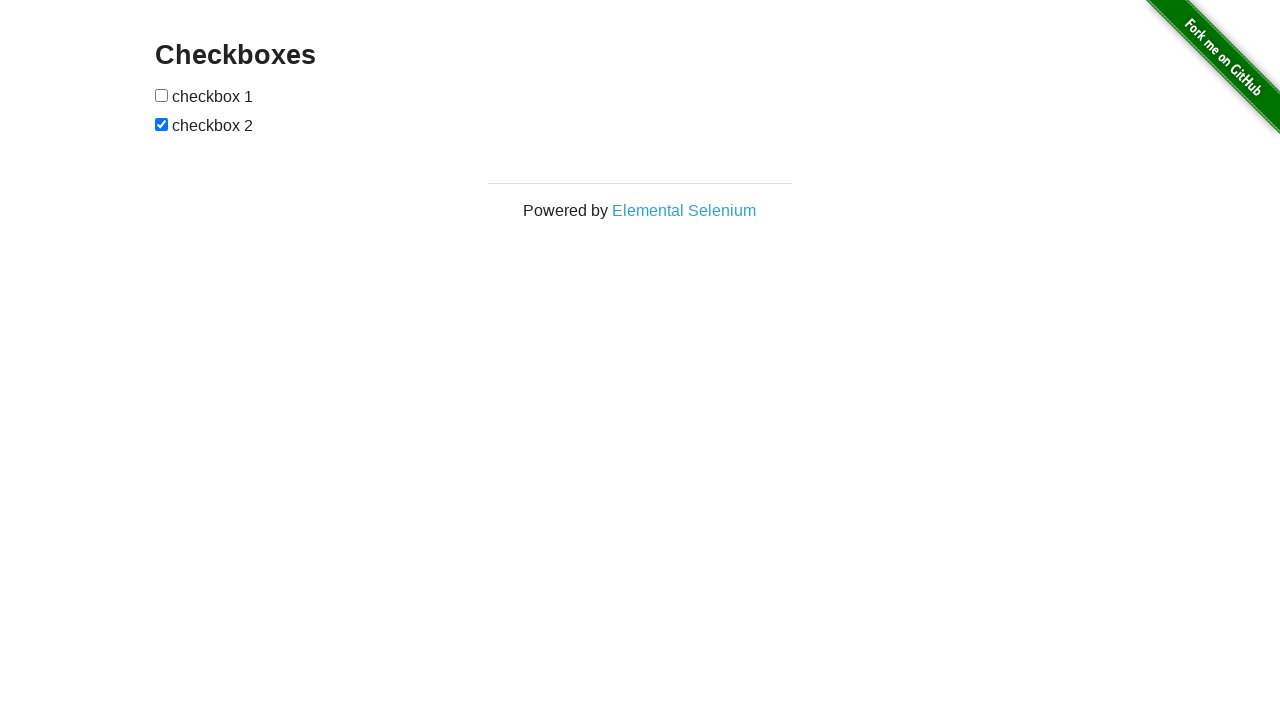

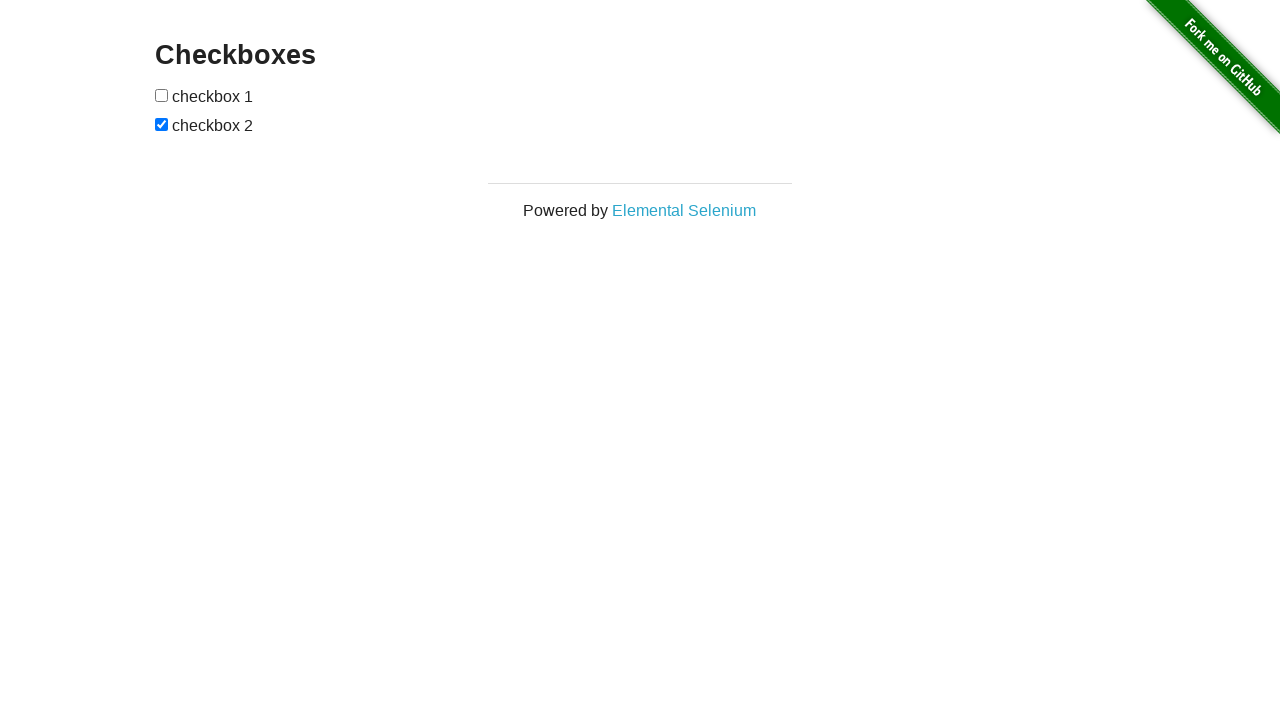